Tests dropdown menu selection using three different methods: by visible text, by index, and demonstrates selecting different options

Starting URL: http://htmlbook.ru/html/select

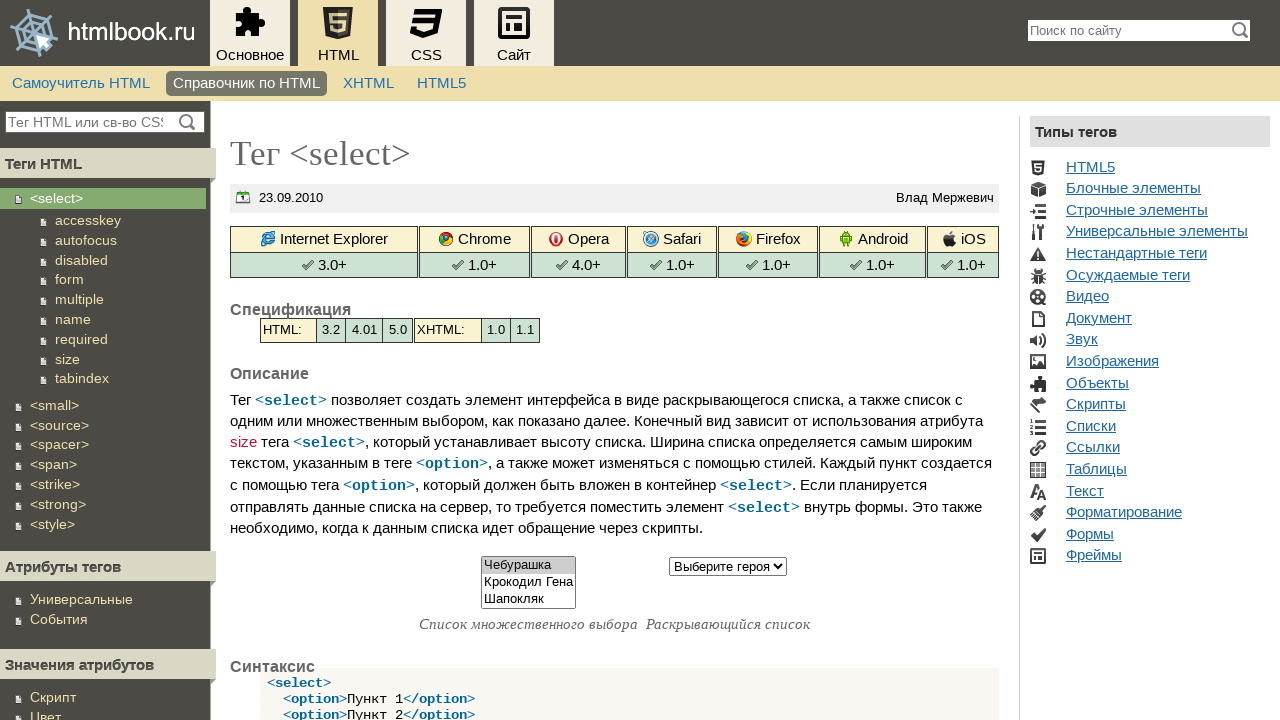

Located dropdown element with name 'select2'
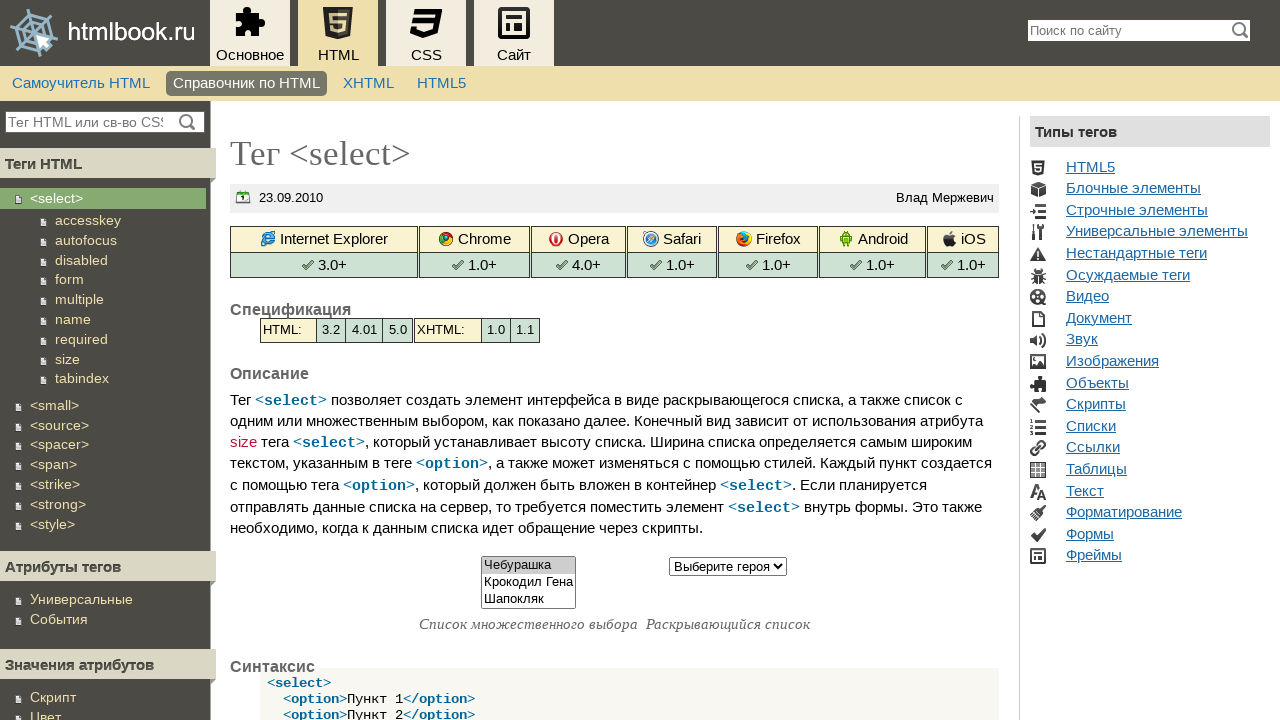

Selected dropdown option by visible text 'Чебурашка' on select[name="select2"]
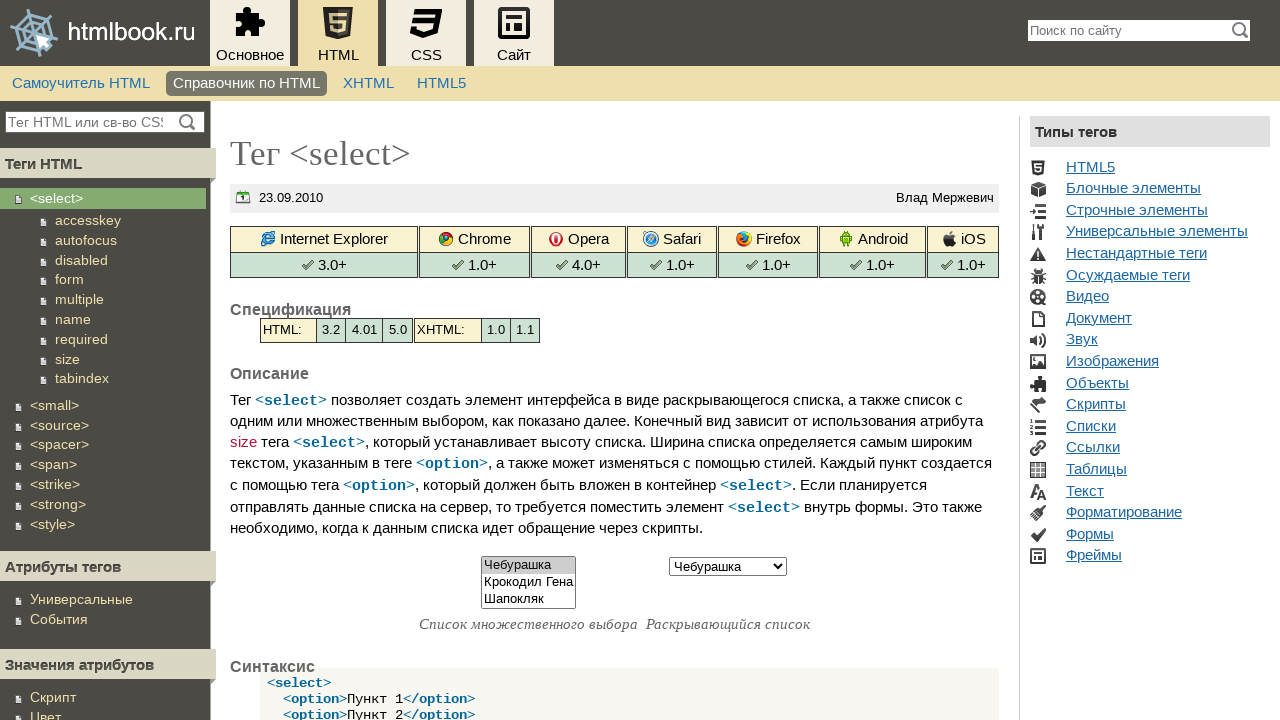

Selected dropdown option by index 3 on select[name="select2"]
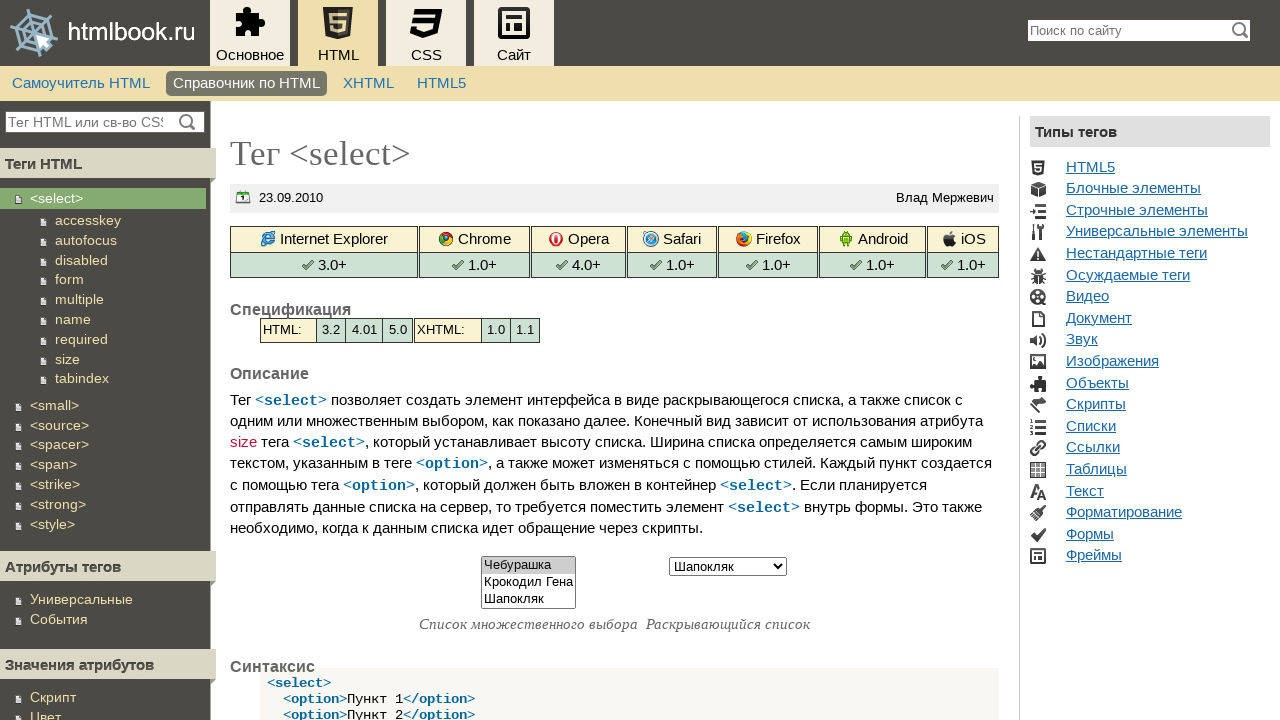

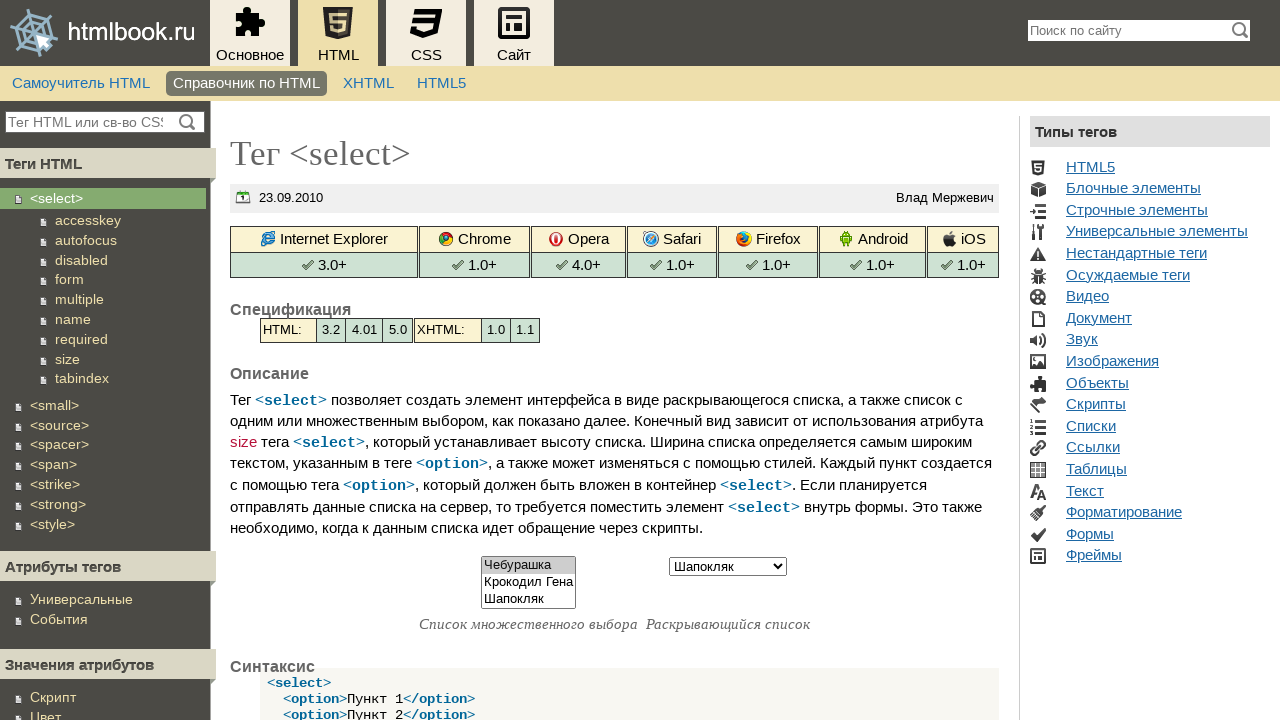